Tests navigation on a demo healthcare site by finding and clicking the make appointment button using tag name selection

Starting URL: https://katalon-demo-cura.herokuapp.com/

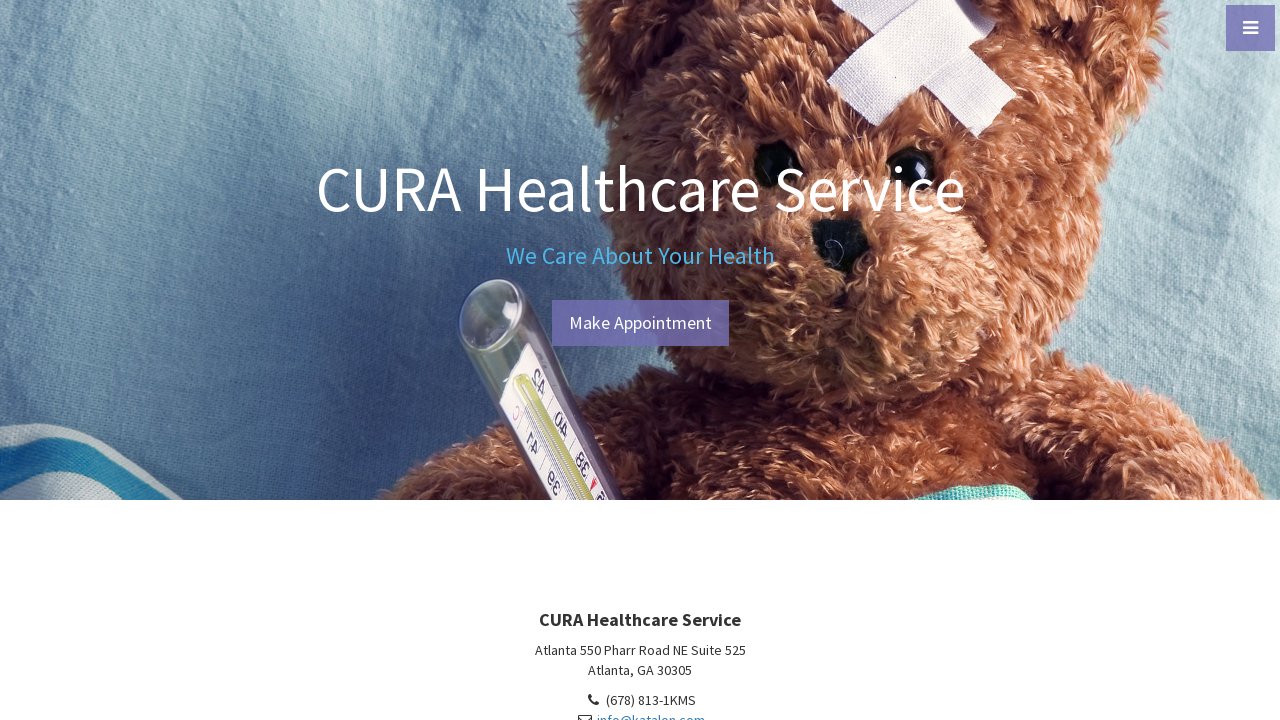

Located all anchor tags on the page
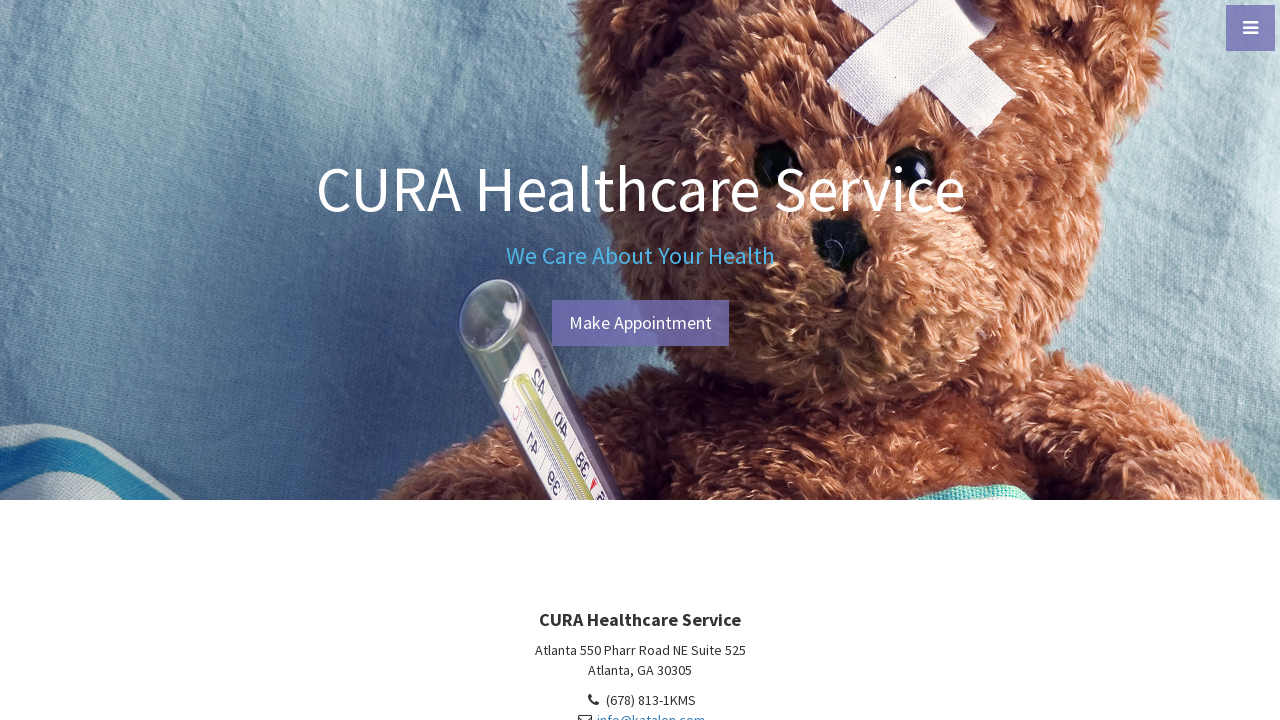

Clicked the make appointment button (6th anchor tag) at (640, 323) on a >> nth=5
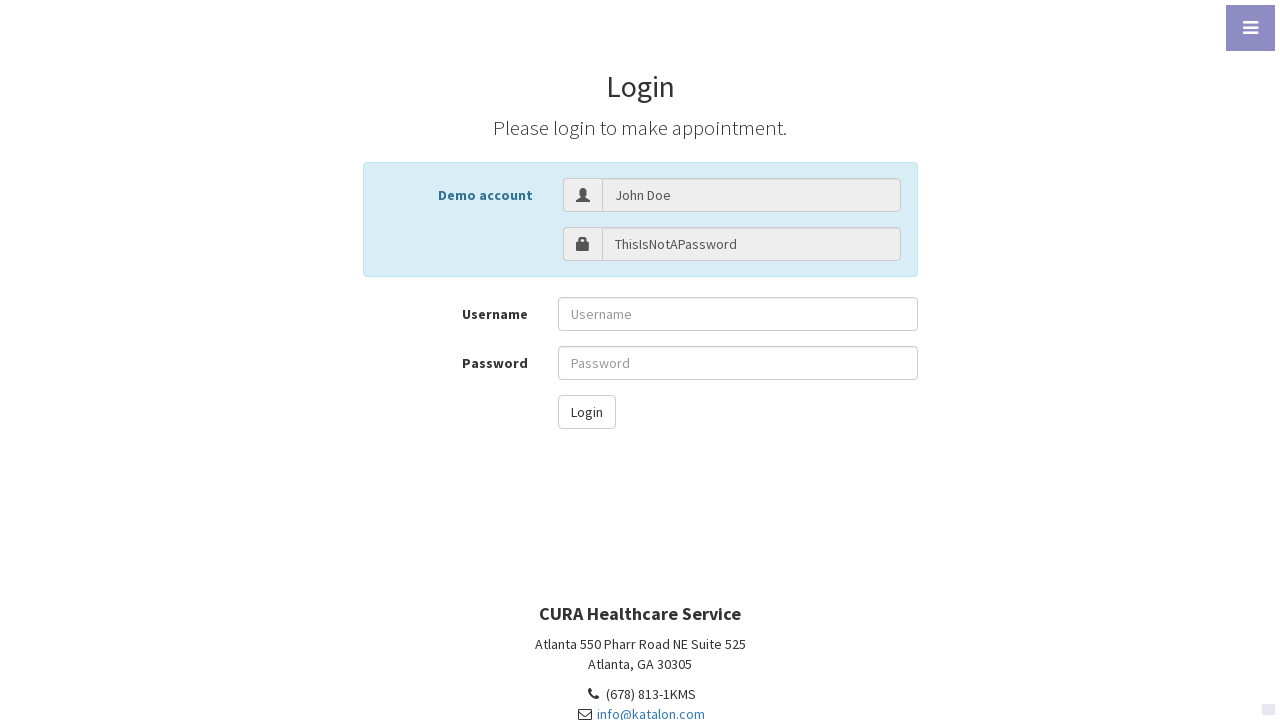

Navigation completed and page loaded
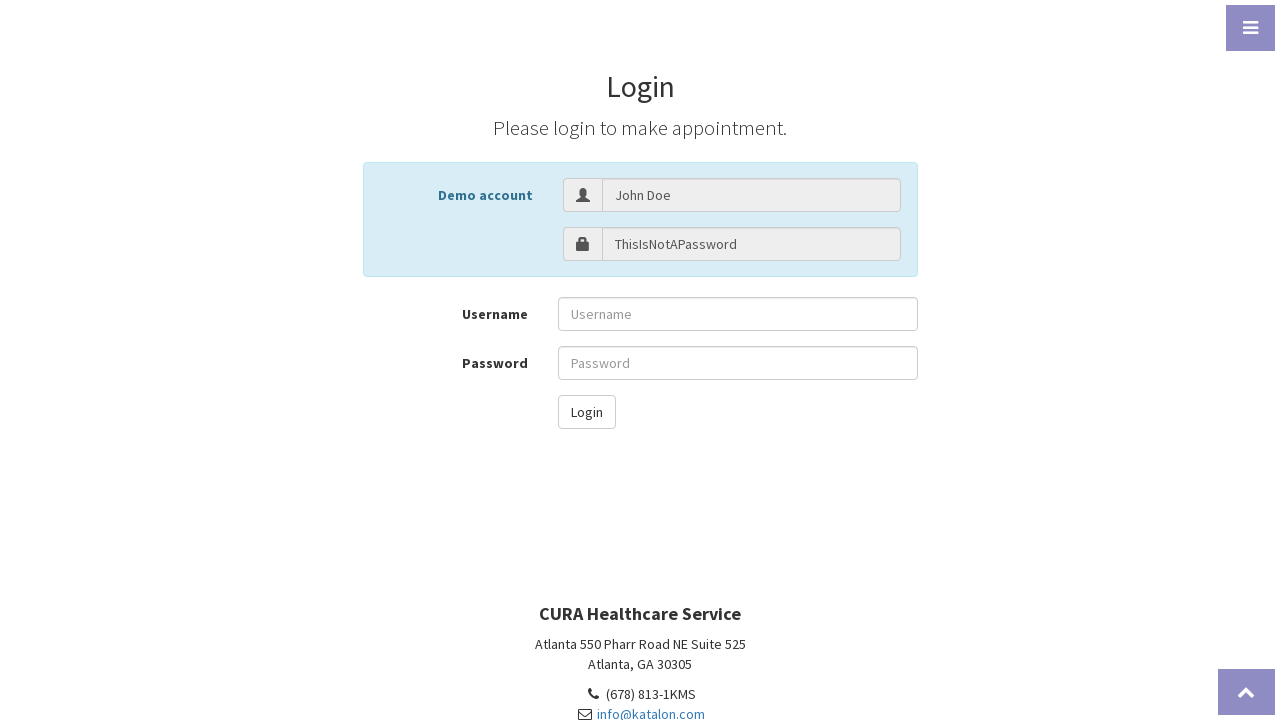

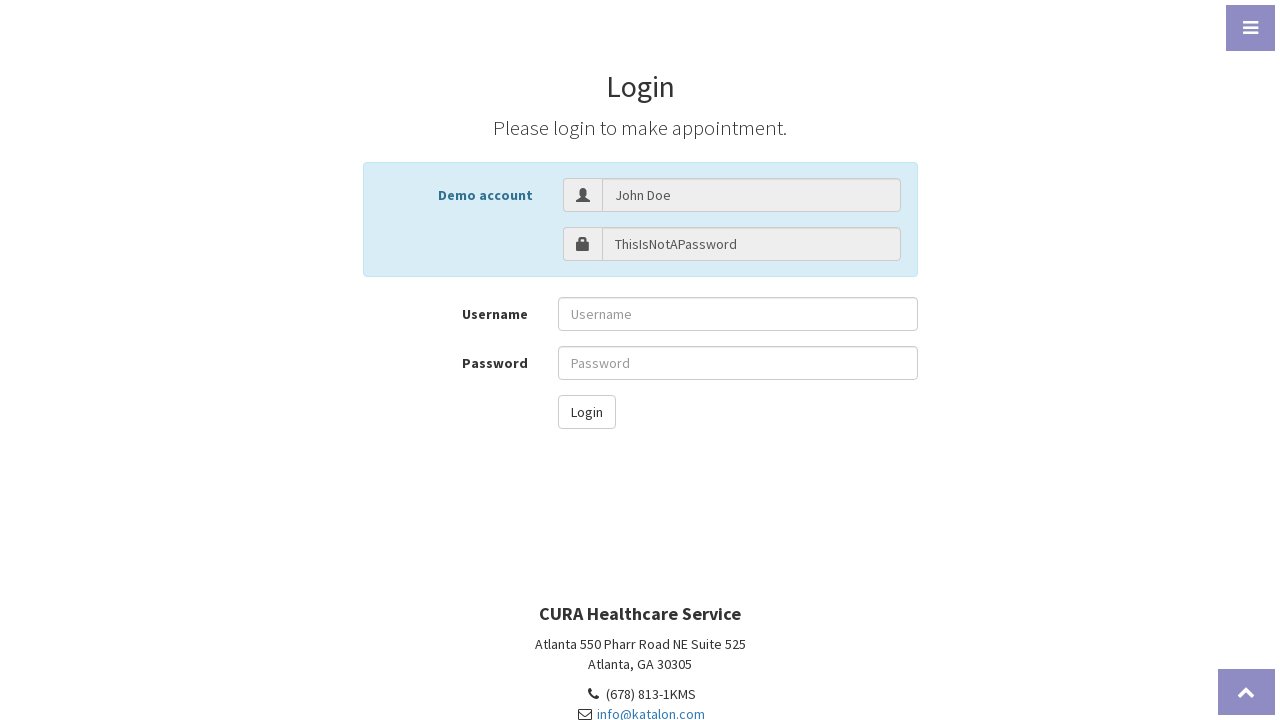